Tests that clicking Clear completed removes completed items from the list

Starting URL: https://demo.playwright.dev/todomvc

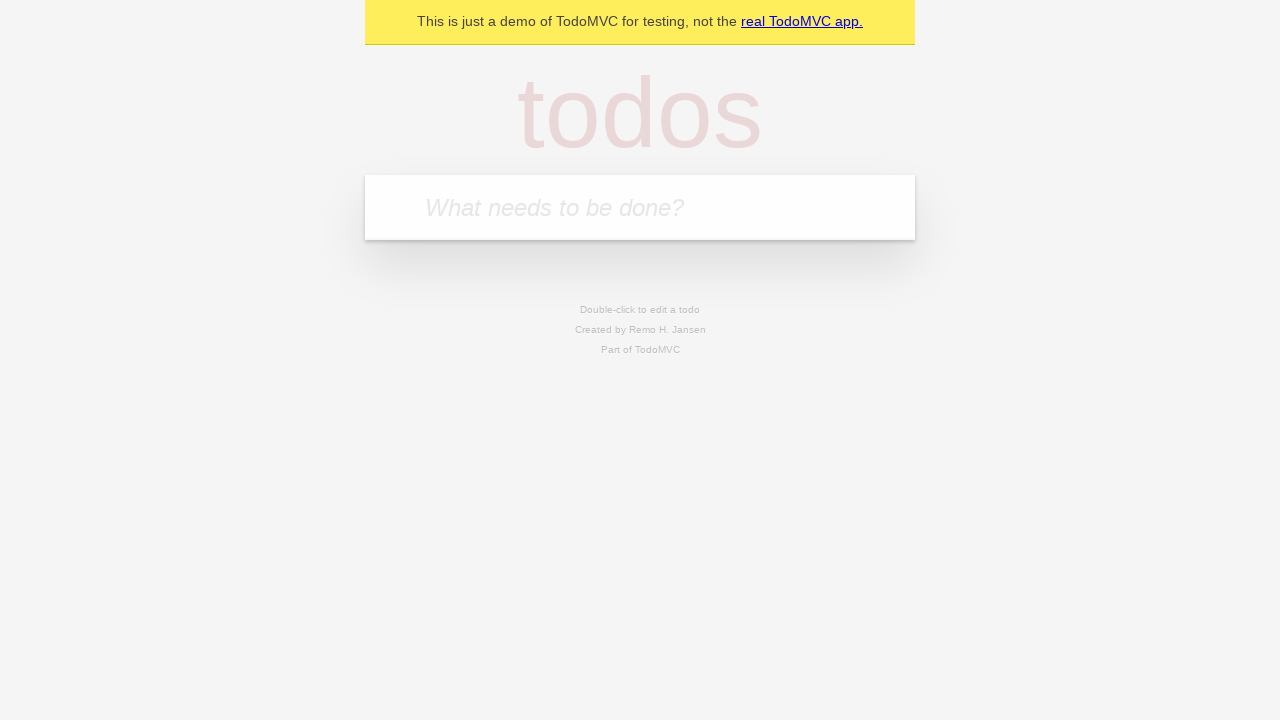

Filled todo input with 'buy some cheese' on internal:attr=[placeholder="What needs to be done?"i]
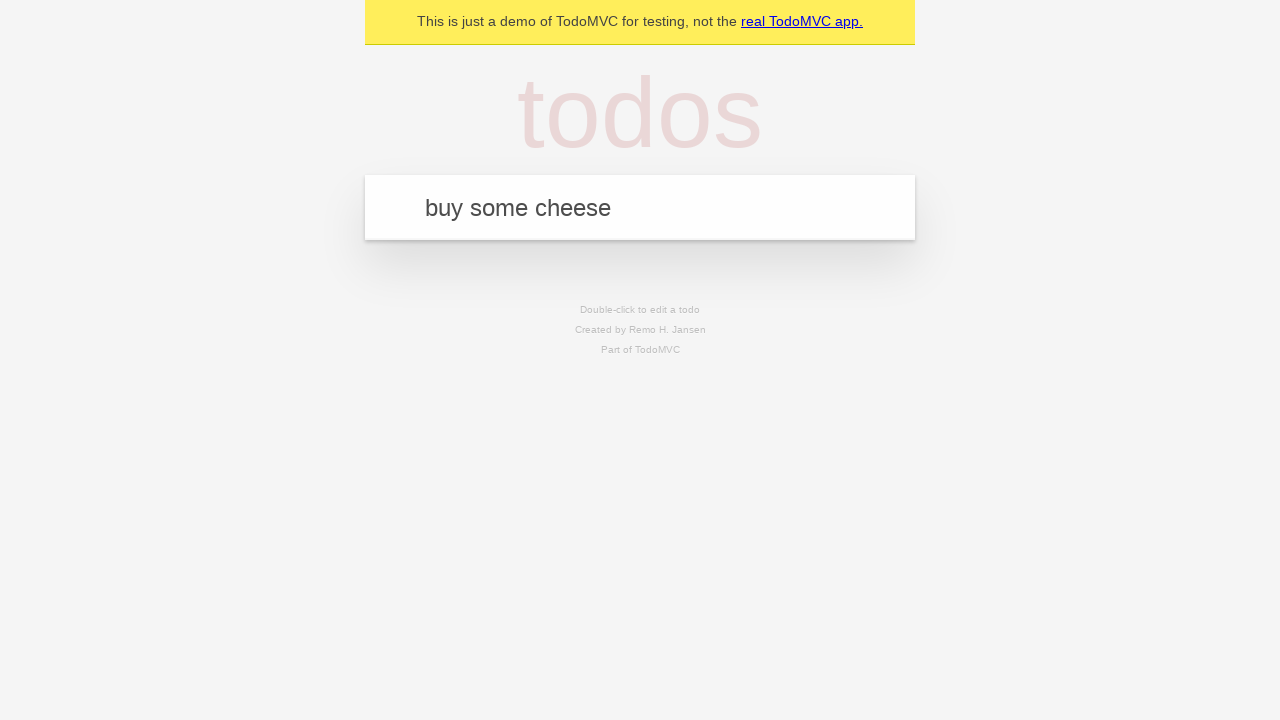

Pressed Enter to add first todo item on internal:attr=[placeholder="What needs to be done?"i]
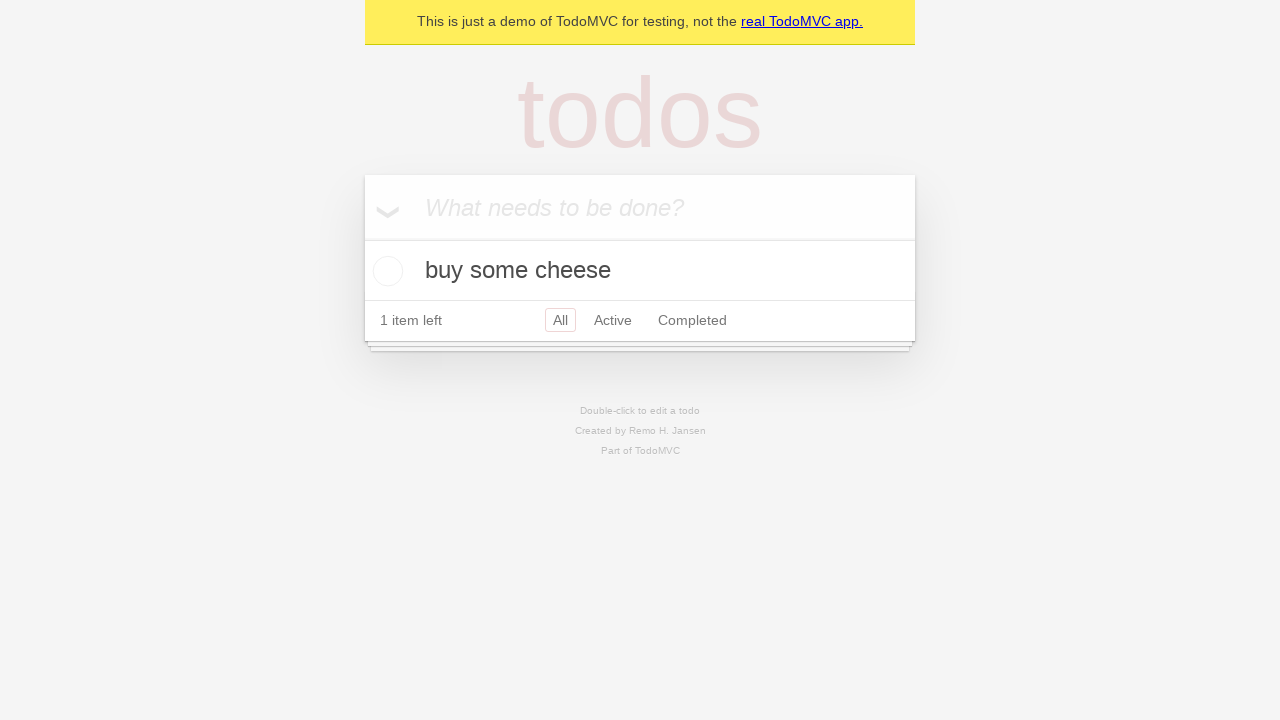

Filled todo input with 'feed the cat' on internal:attr=[placeholder="What needs to be done?"i]
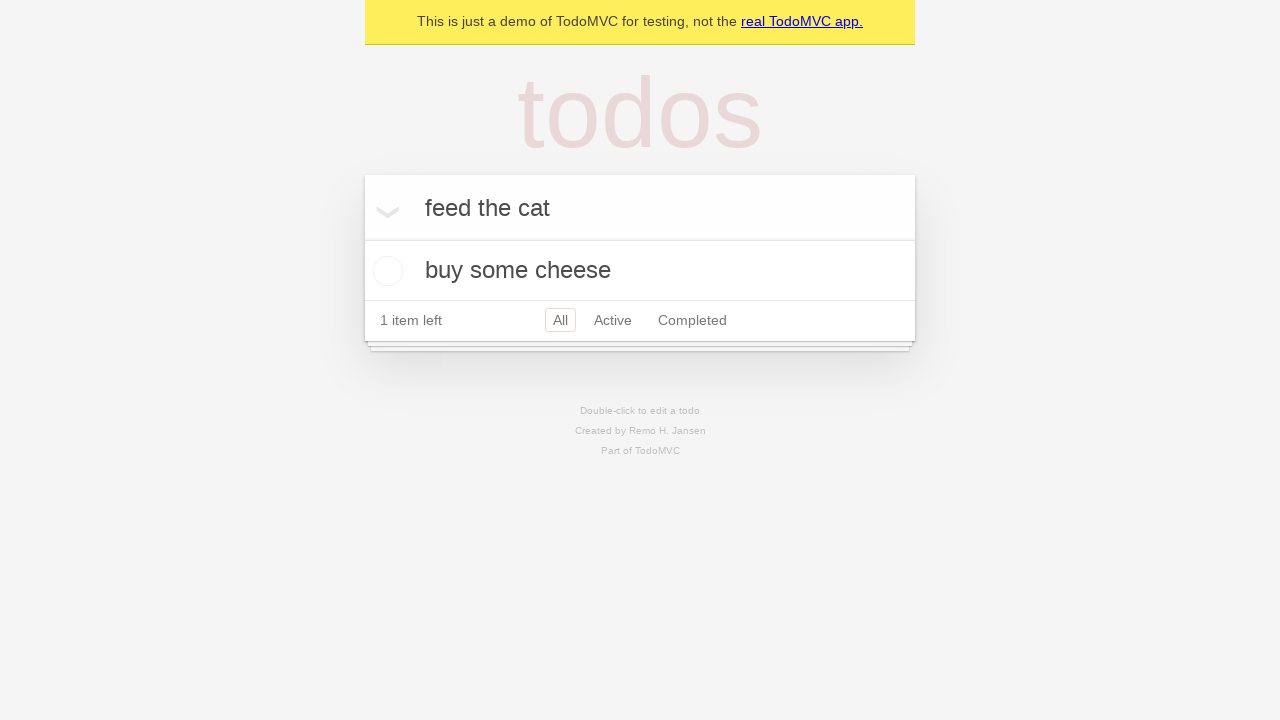

Pressed Enter to add second todo item on internal:attr=[placeholder="What needs to be done?"i]
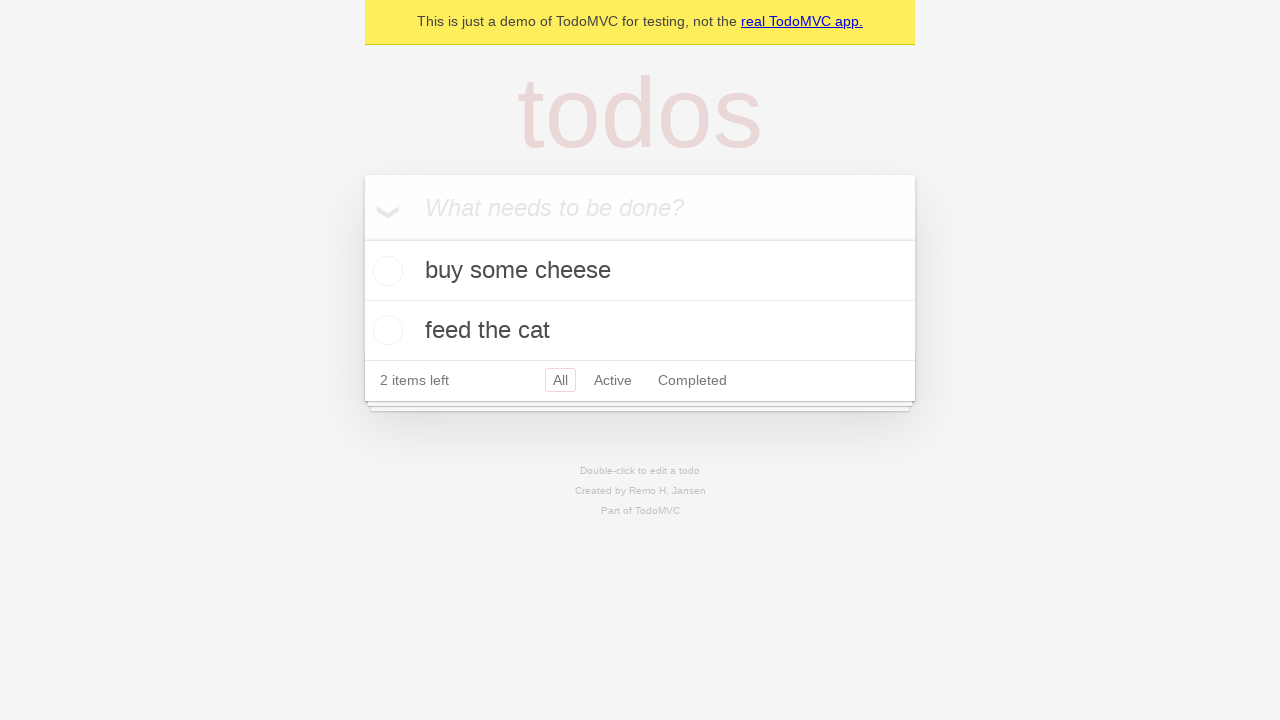

Filled todo input with 'book a doctors appointment' on internal:attr=[placeholder="What needs to be done?"i]
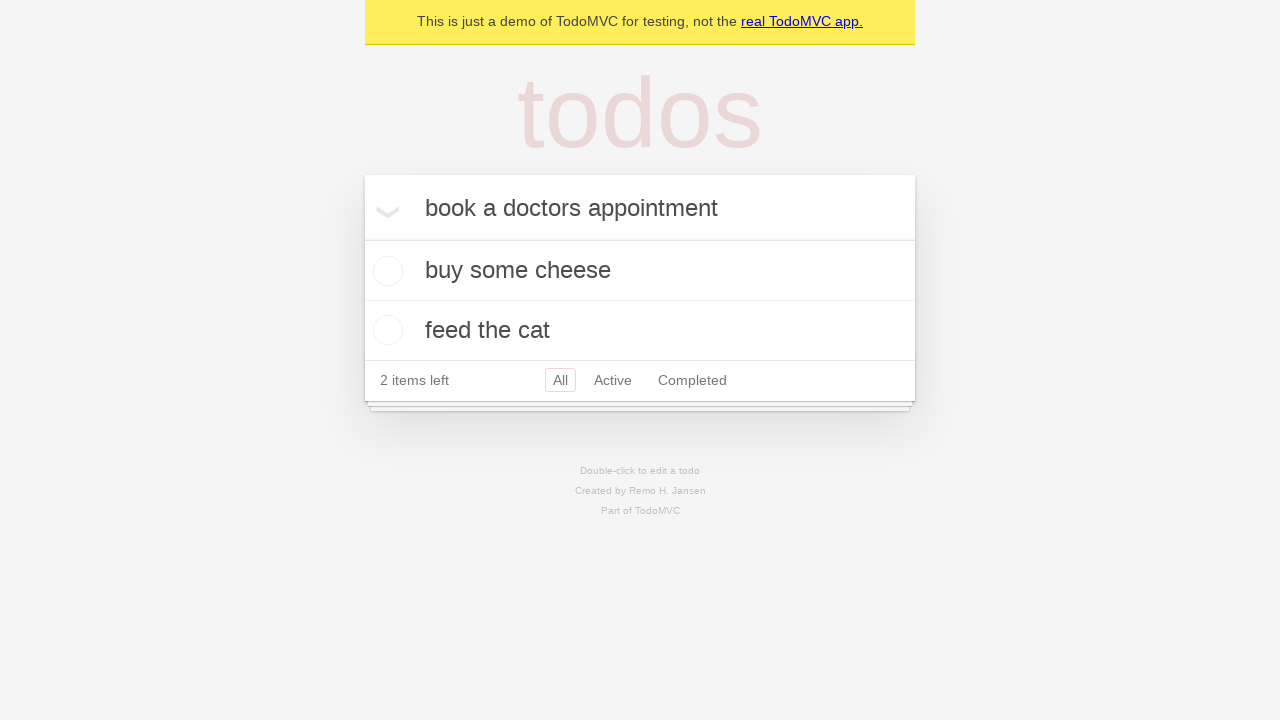

Pressed Enter to add third todo item on internal:attr=[placeholder="What needs to be done?"i]
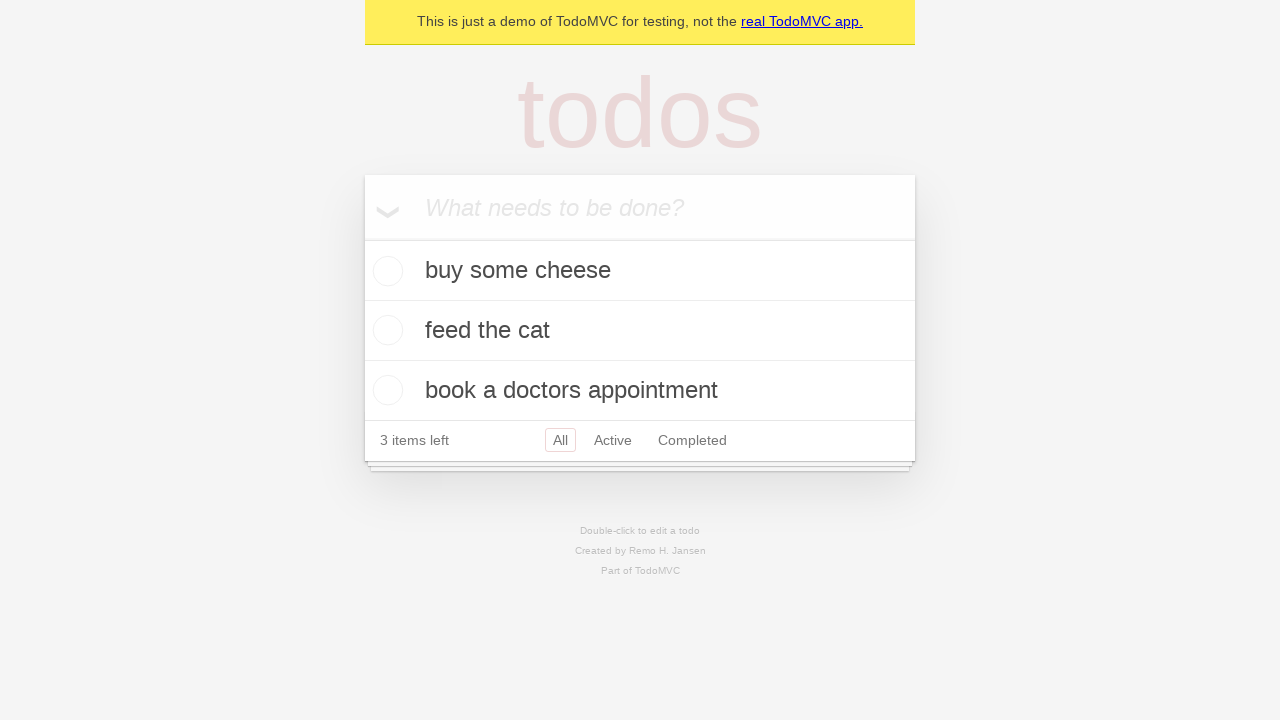

Checked the second todo item as completed at (385, 330) on internal:testid=[data-testid="todo-item"s] >> nth=1 >> internal:role=checkbox
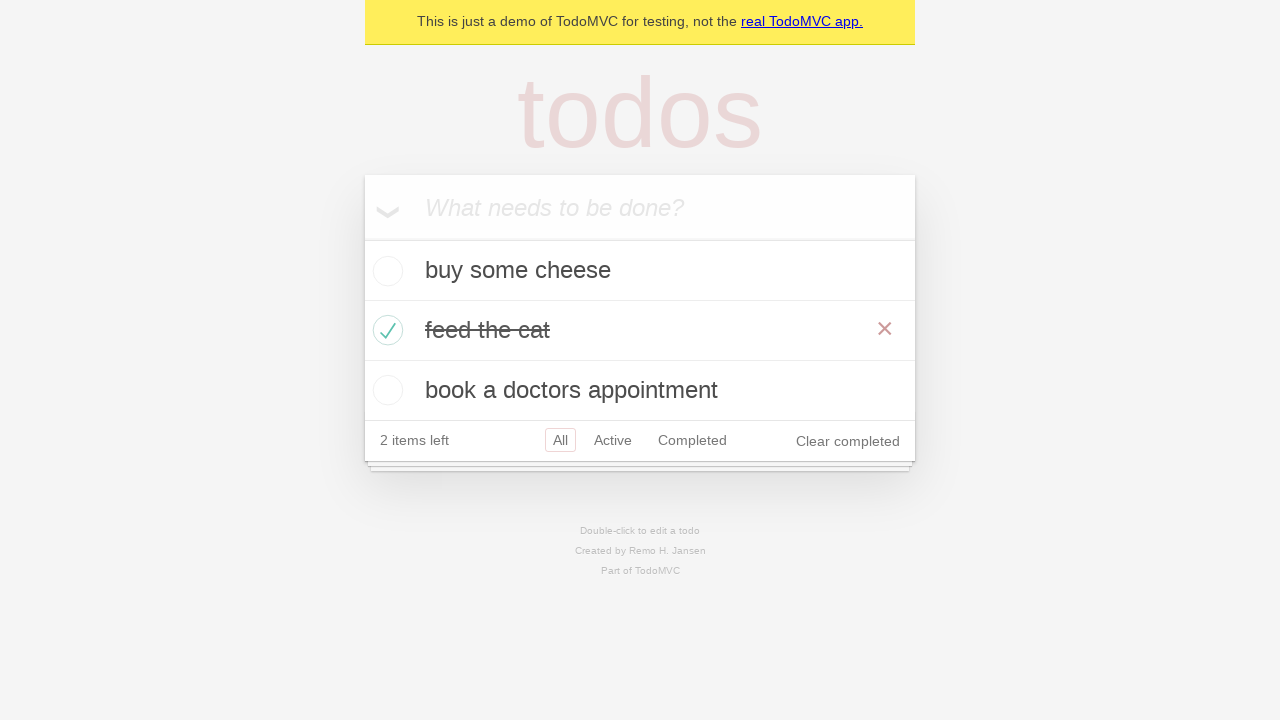

Clicked Clear completed button to remove completed items at (848, 441) on internal:role=button[name="Clear completed"i]
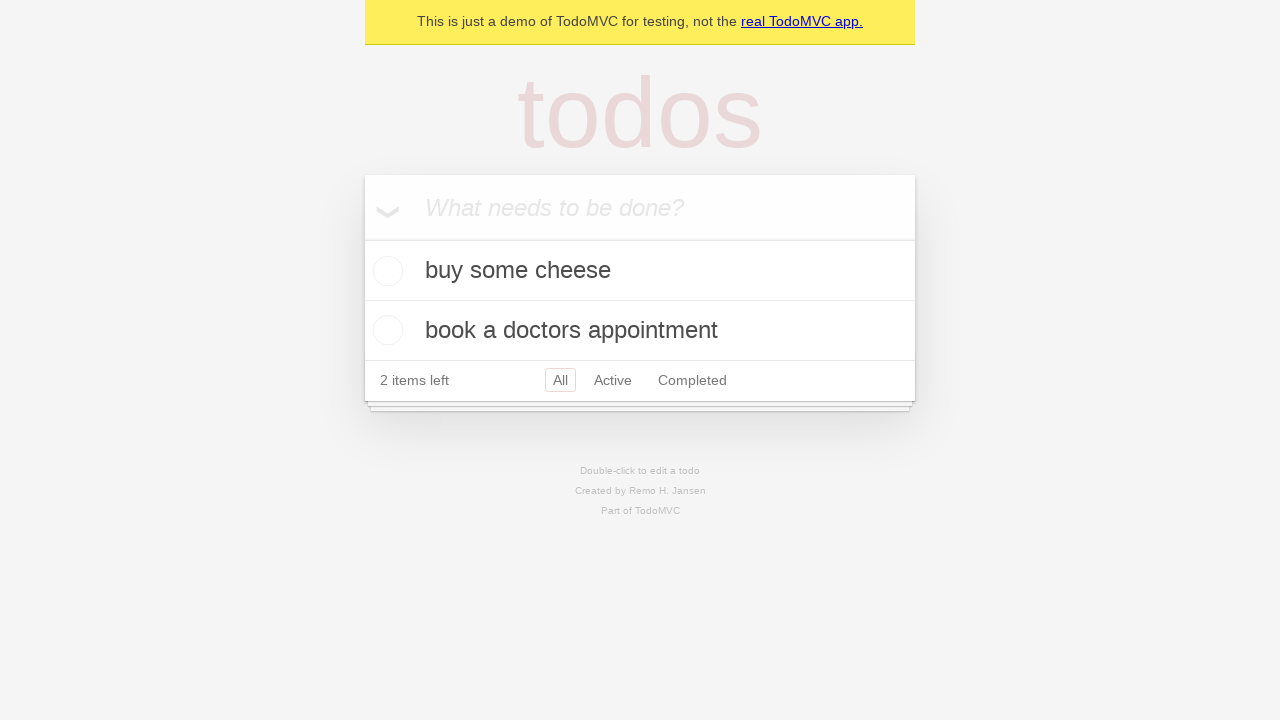

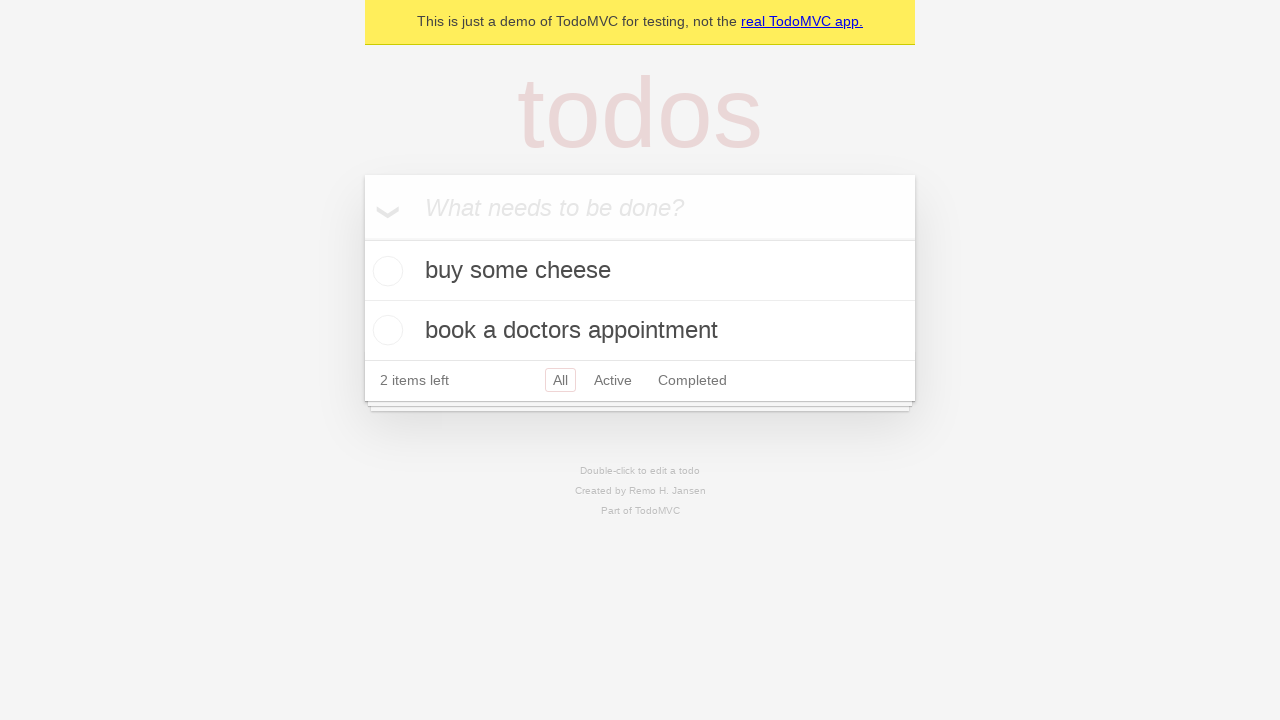